Tests drag and drop functionality by dragging an element from source to target location

Starting URL: http://testautomationpractice.blogspot.com/

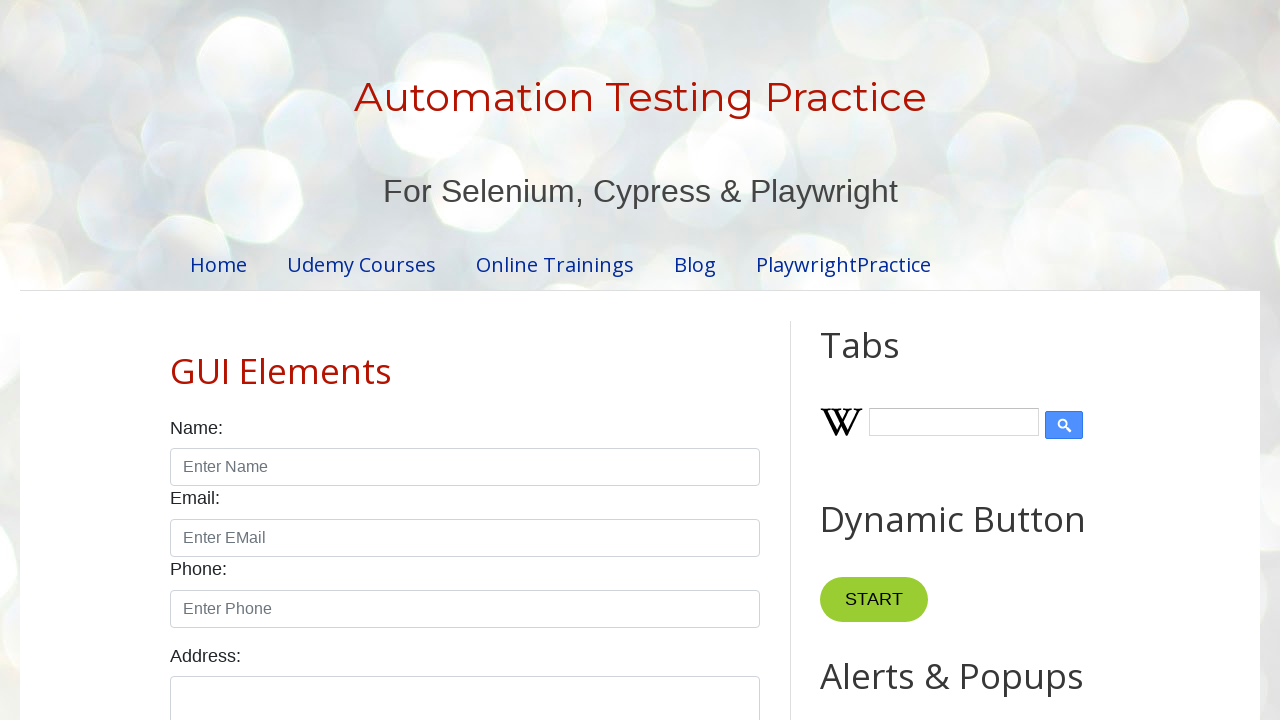

Located source element with id 'draggable'
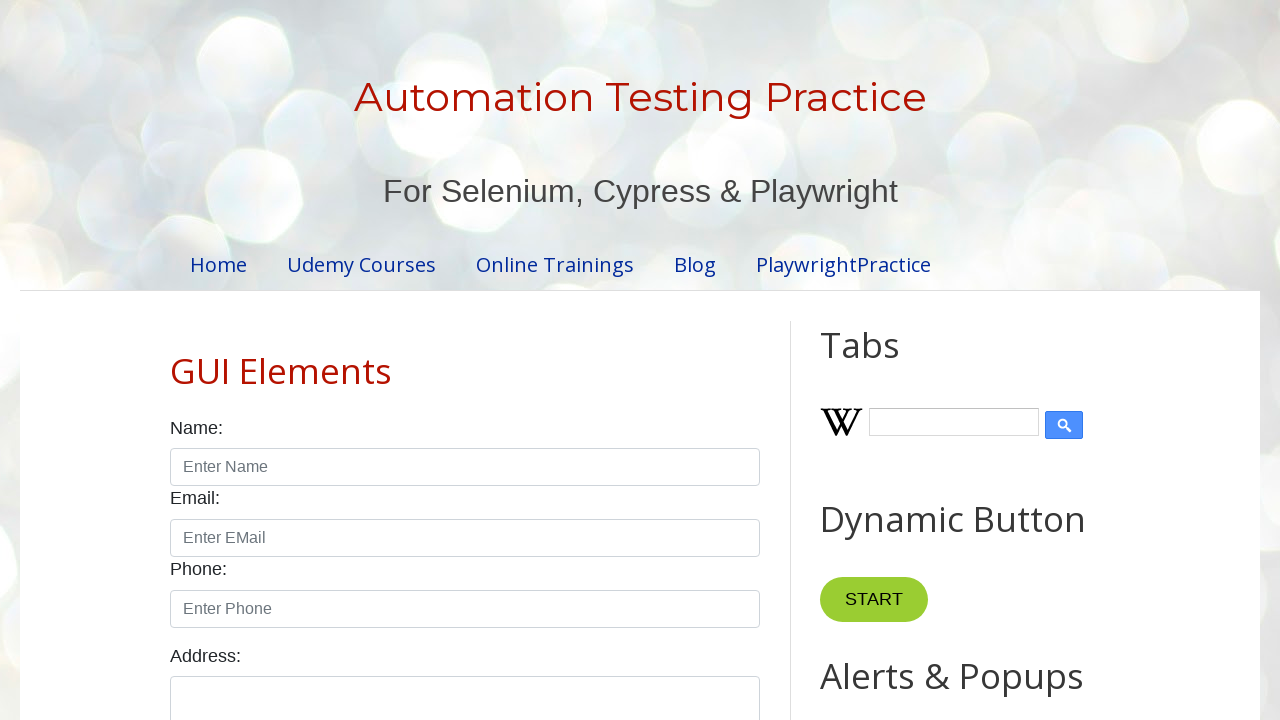

Located target element with id 'droppable'
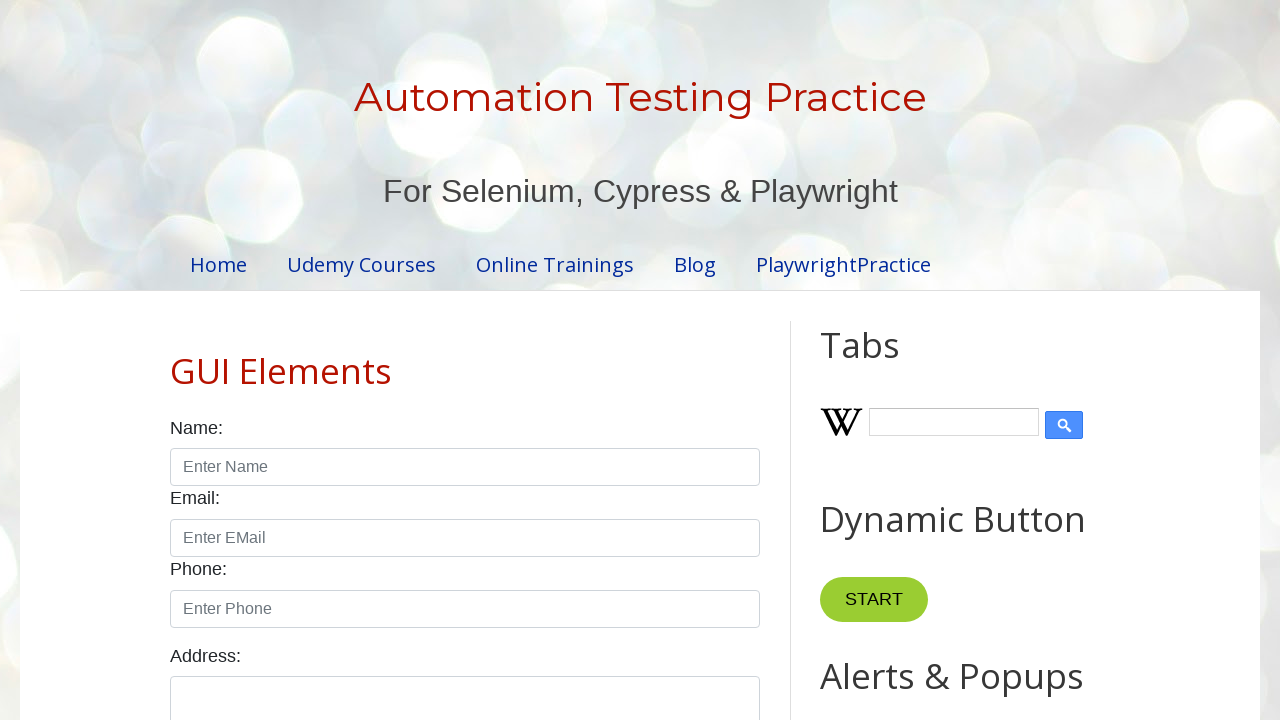

Dragged source element to target location at (1015, 386)
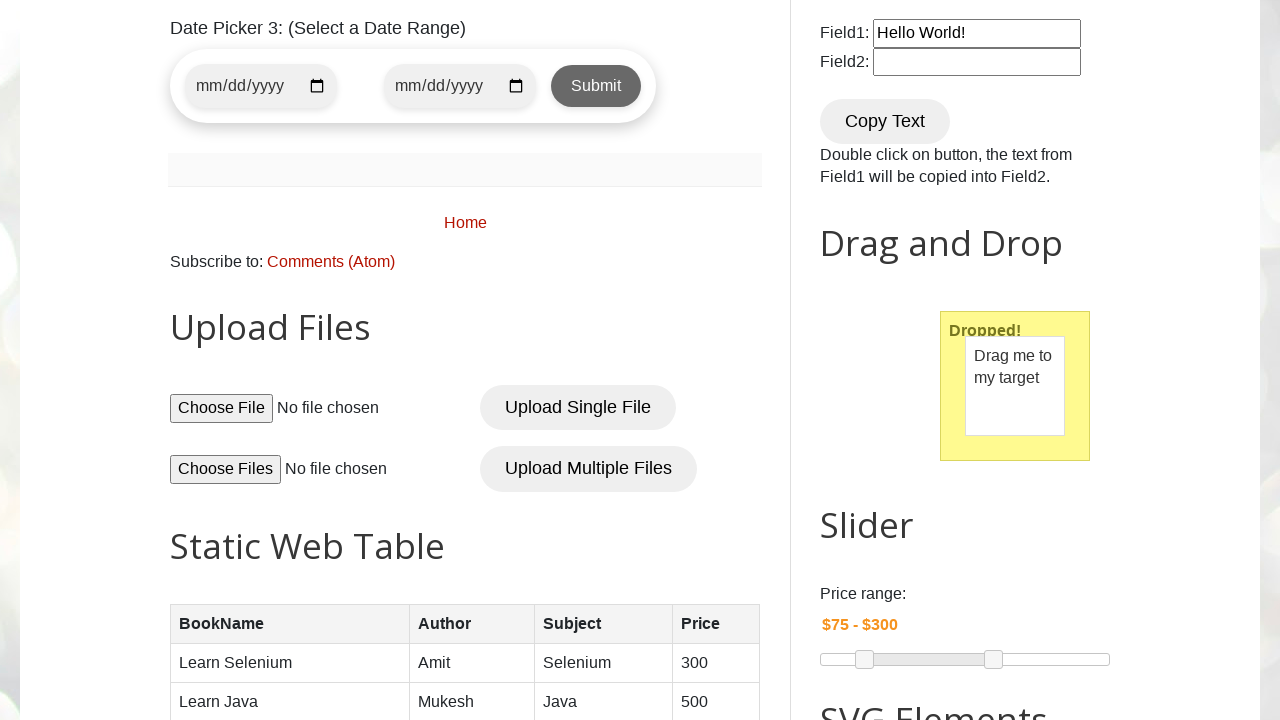

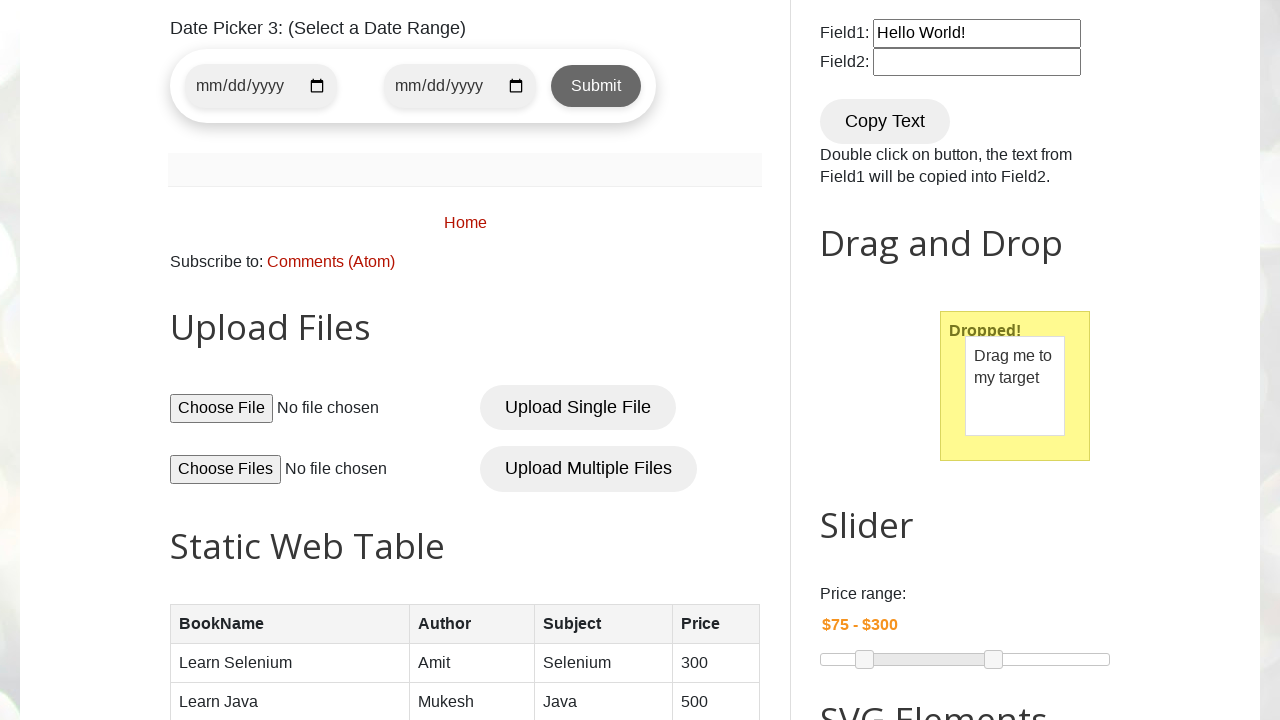